Navigates to a news article page and captures a screenshot after the page loads

Starting URL: https://gellerreport.com/2024/11/steel-city-terror-national-guard-member-is-hamas-terrorist-mohamad-hamad-bought-explosives-for-fireball-bomb-vandalized-jewish-buildings-donated-to-jihad-squad-democrats.html/

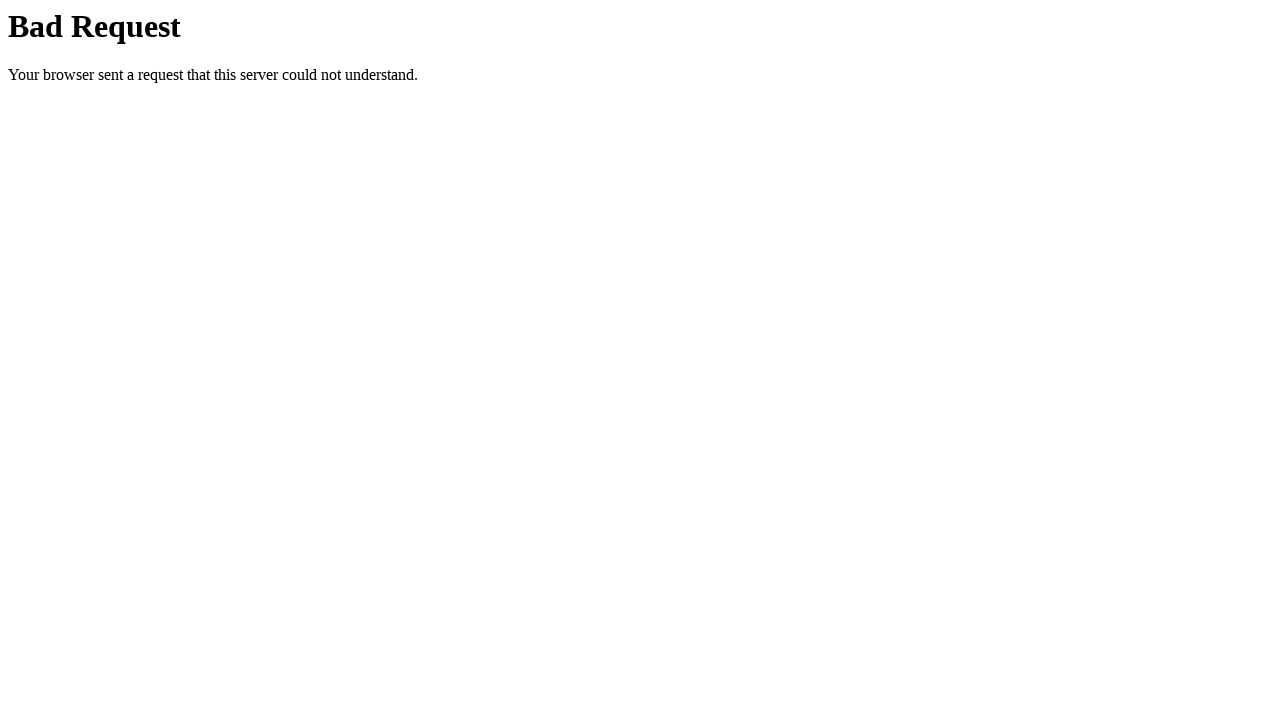

Set viewport size to 980x800
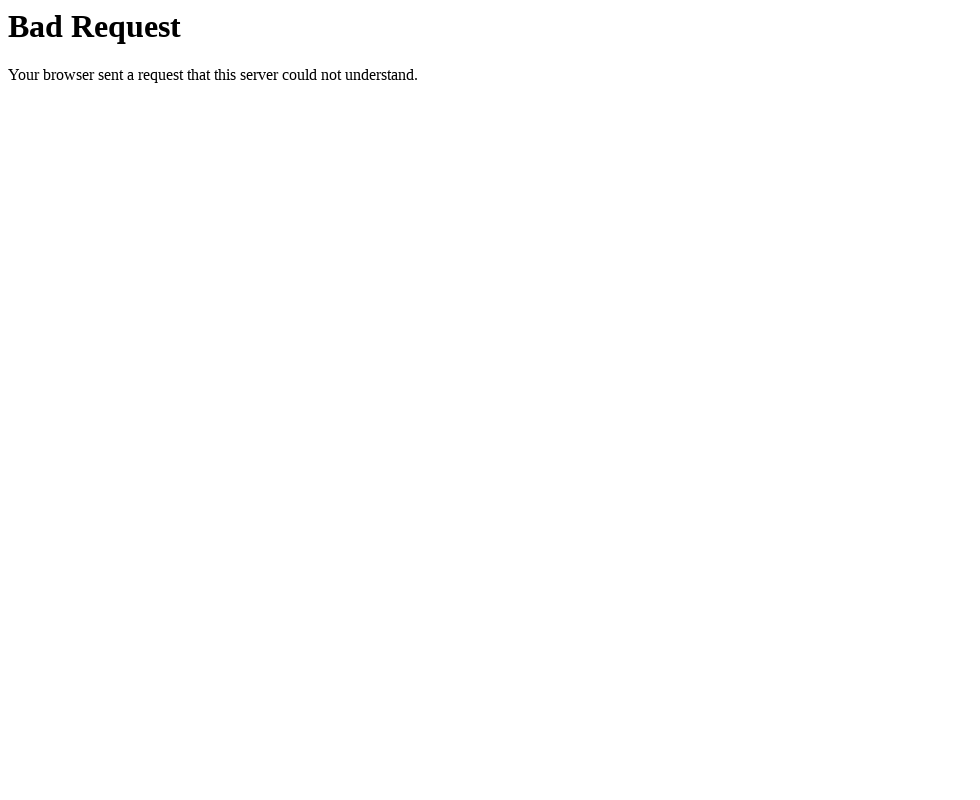

Waited for page to reach networkidle state
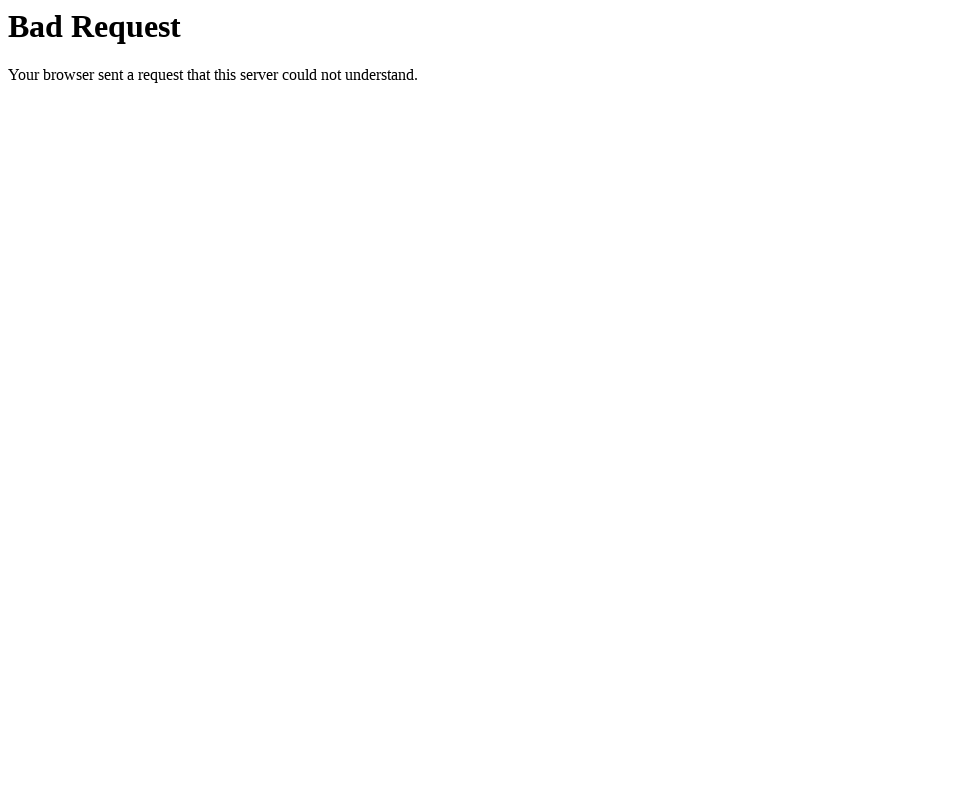

Captured screenshot of fully loaded news article page
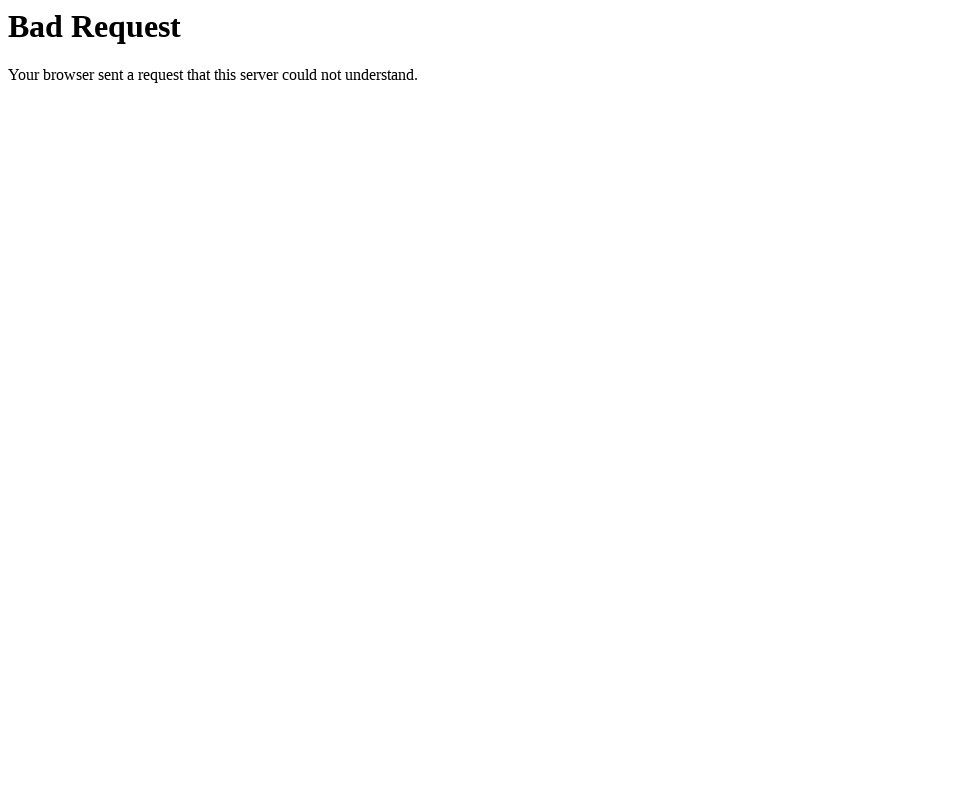

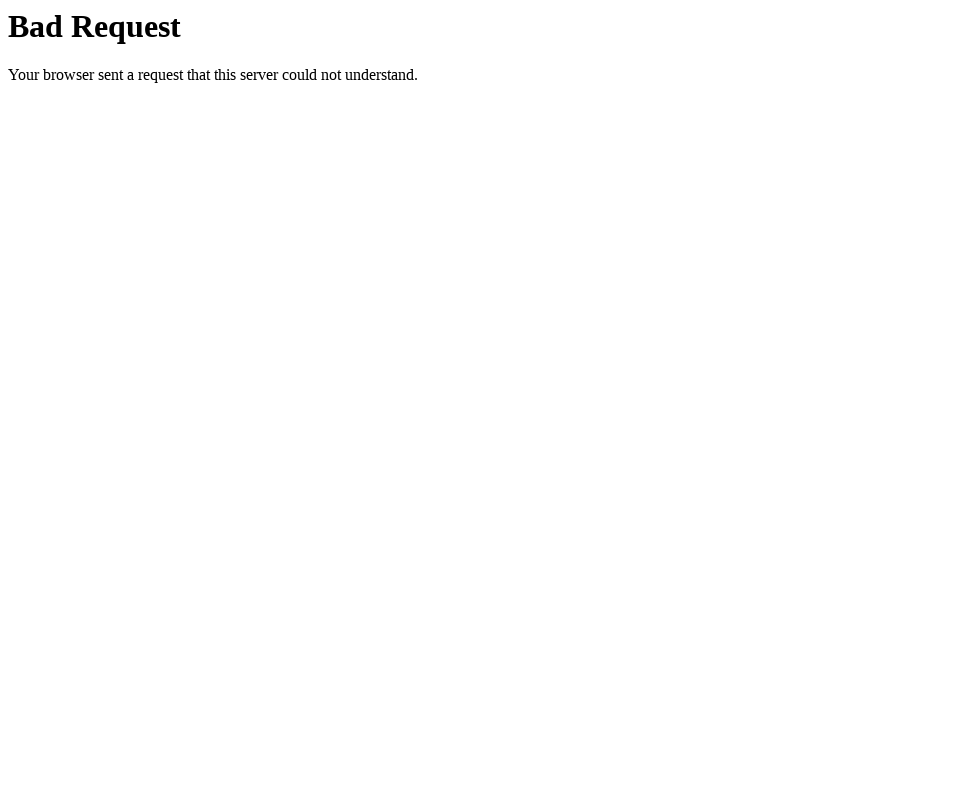